Tests the e-commerce flow on demoblaze.com by navigating to Laptops category, selecting a MacBook Air, adding it to cart, accepting the alert, and viewing the cart contents.

Starting URL: https://www.demoblaze.com

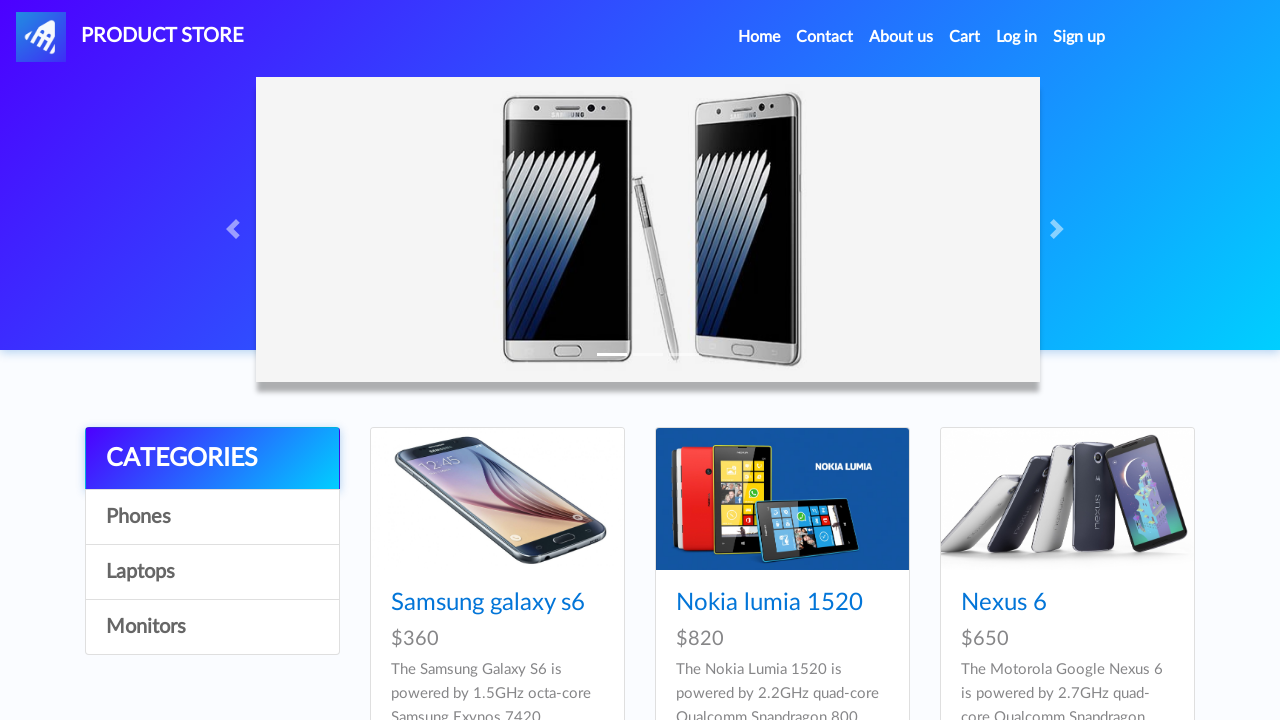

Waited for Laptops category to be visible
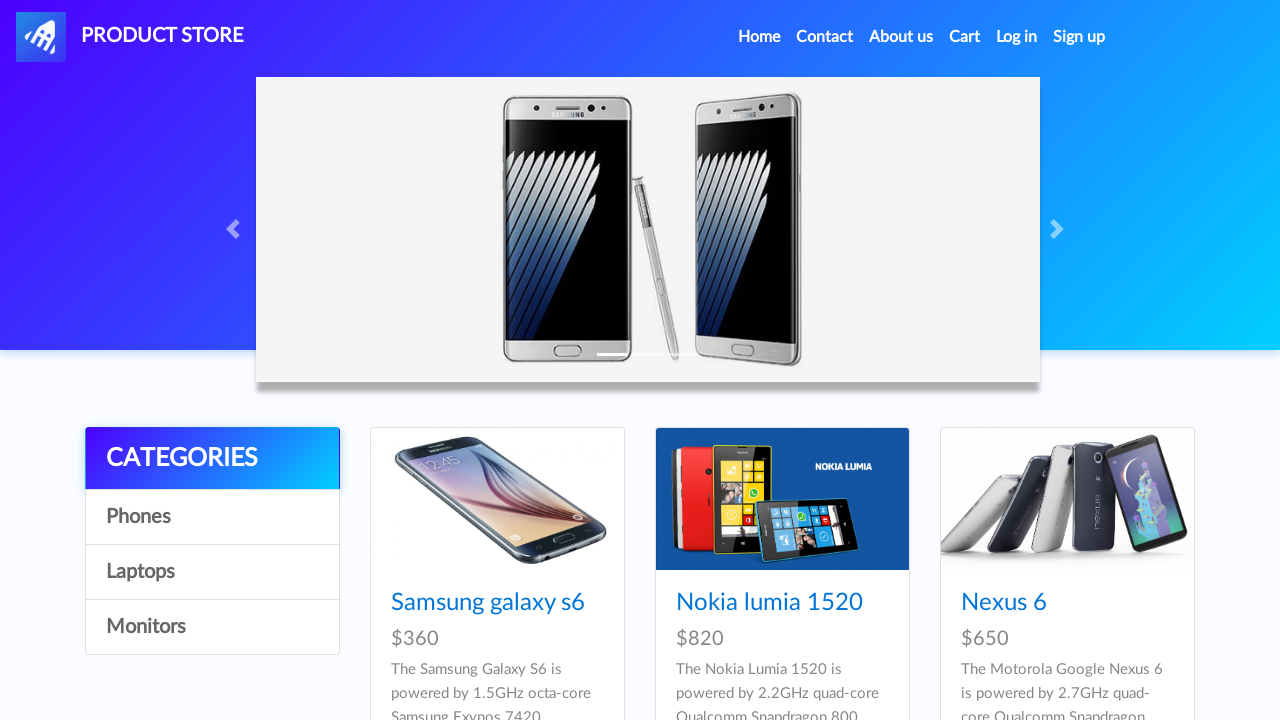

Clicked on Laptops category at (212, 572) on text=Laptops
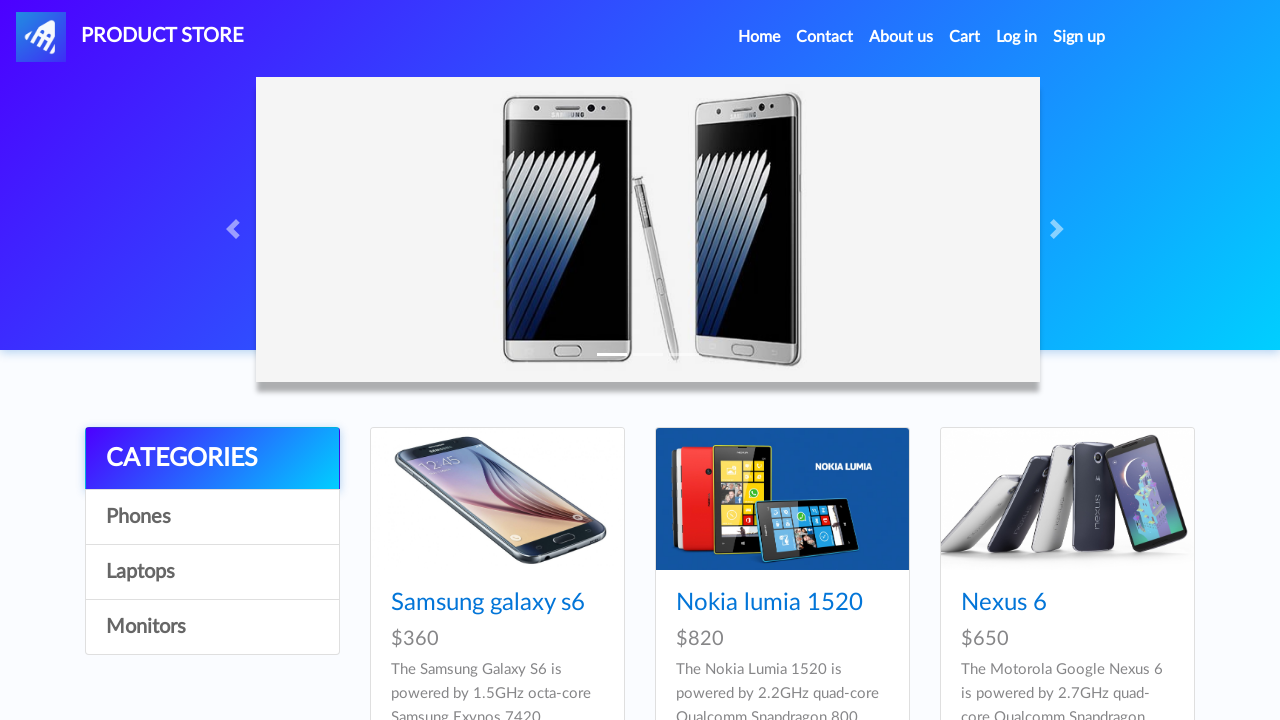

Waited for laptops to load
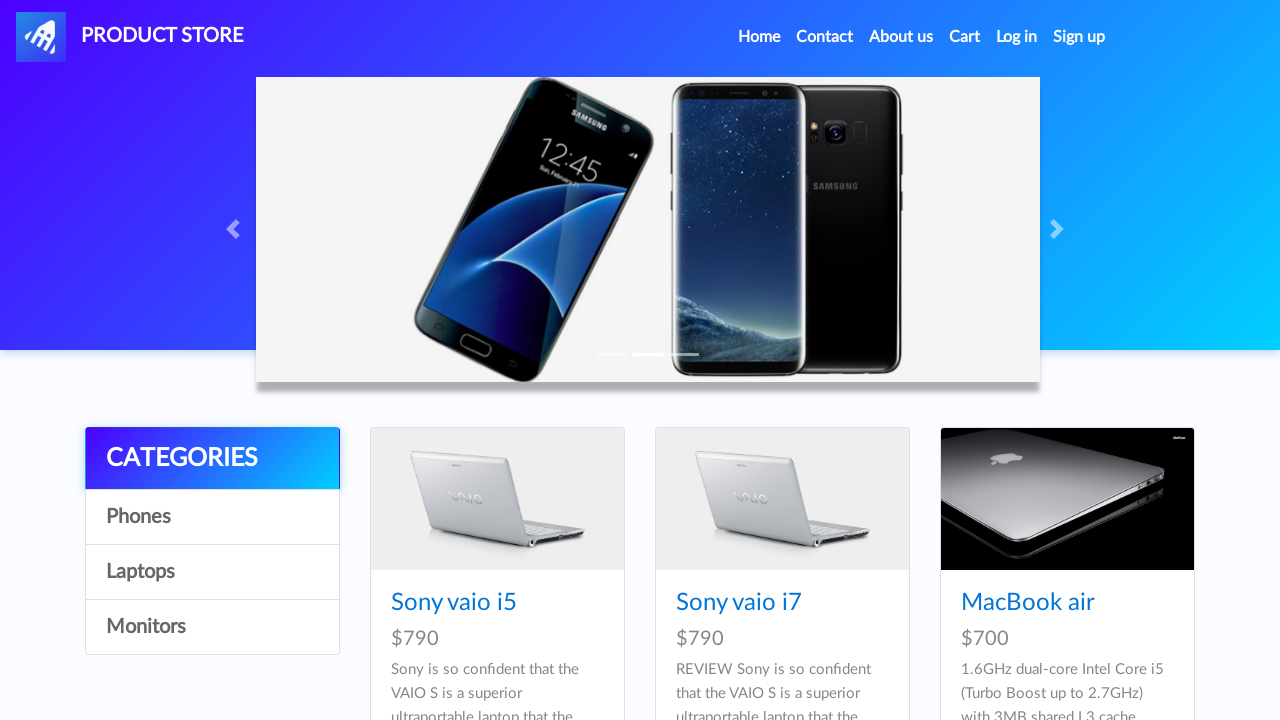

Clicked on MacBook Air product at (1028, 603) on text=MacBook air
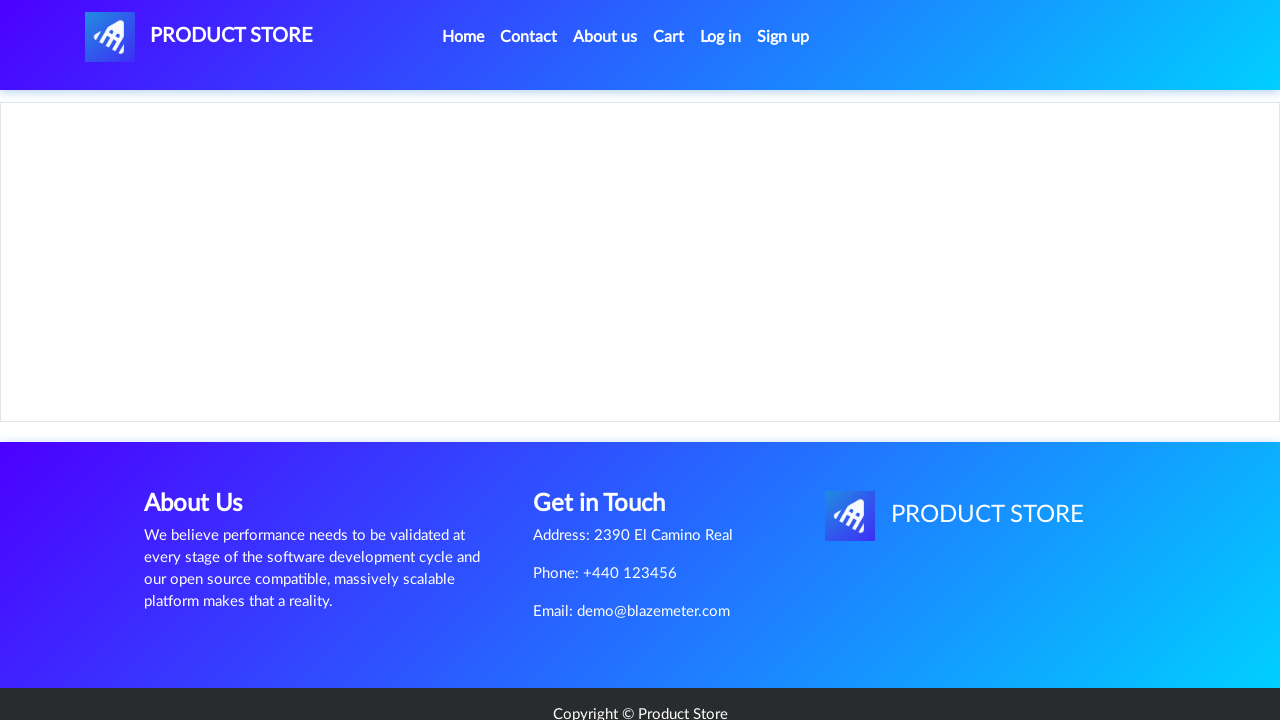

Waited for Add to cart button to be visible
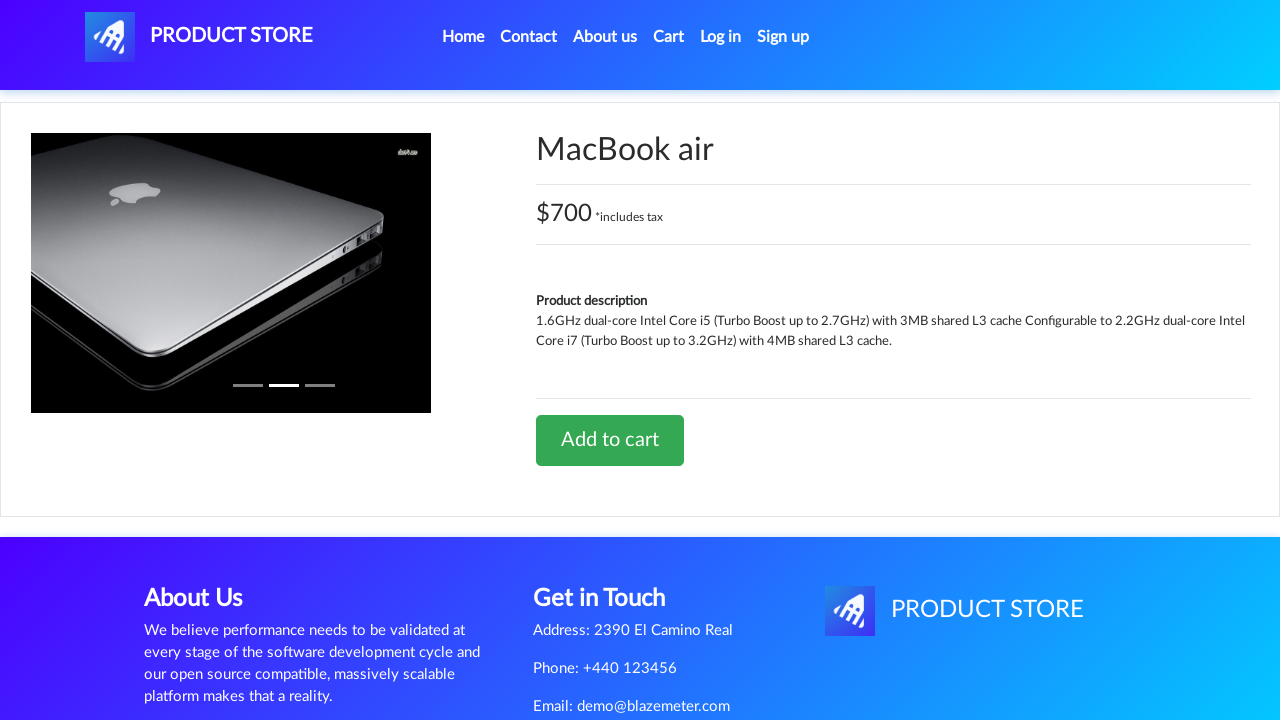

Clicked Add to cart button at (610, 440) on text=Add to cart
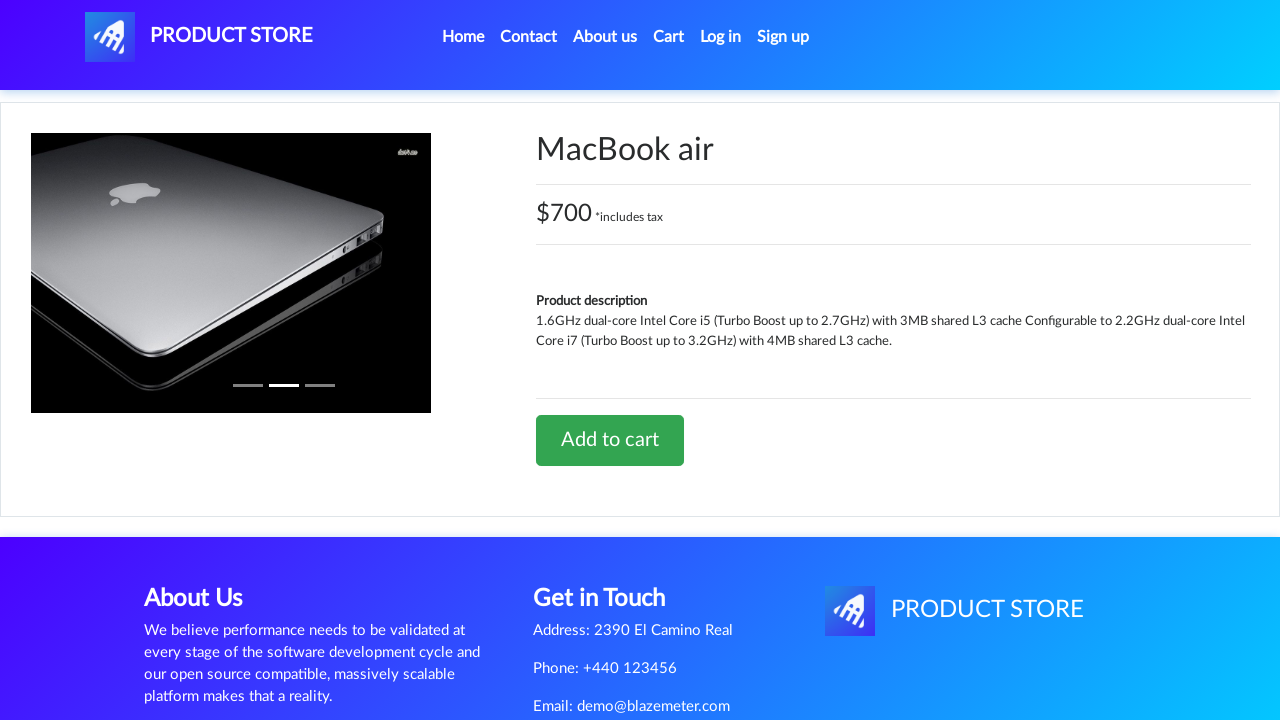

Set up dialog handler to accept alerts
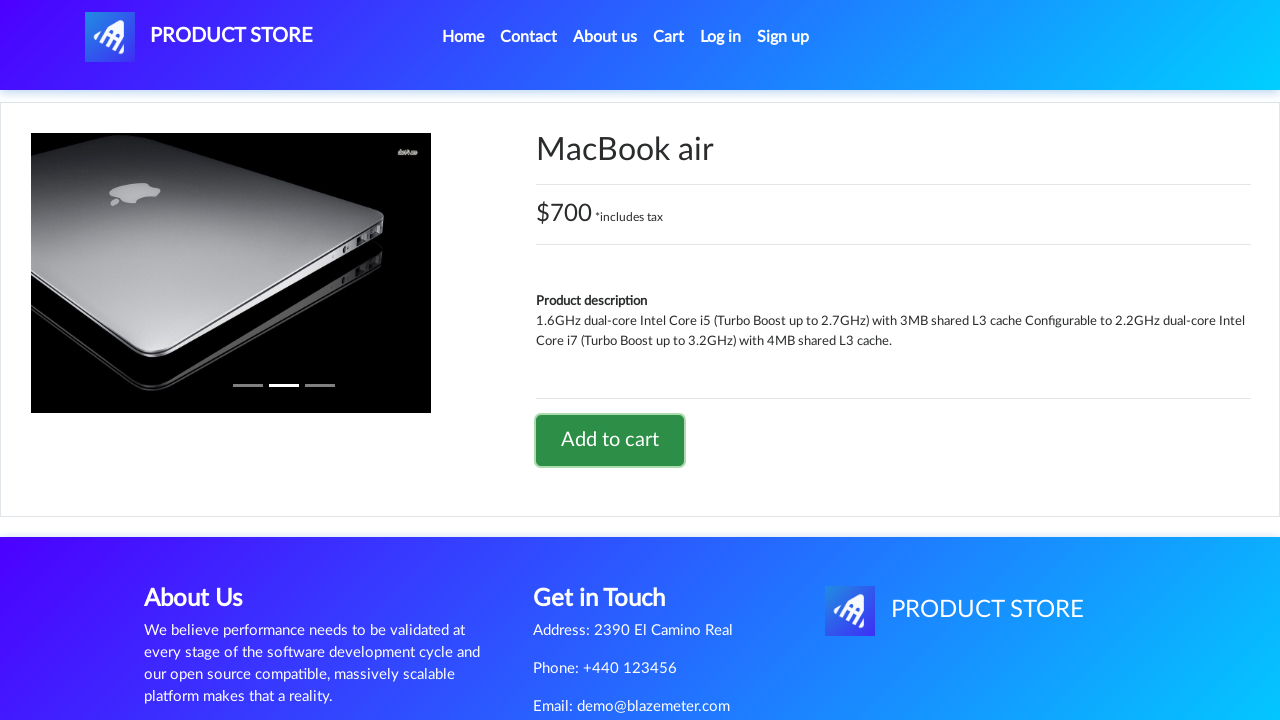

Waited for alert dialog to be processed
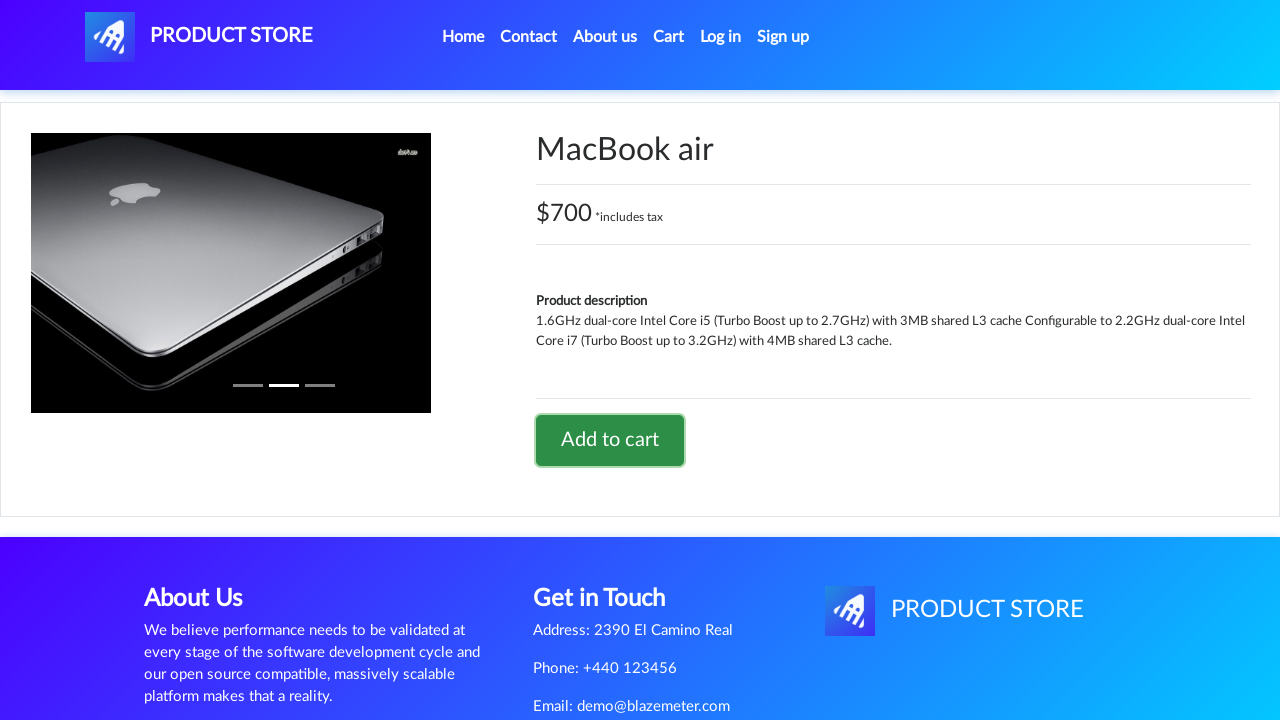

Clicked on Cart link at (669, 37) on text=Cart
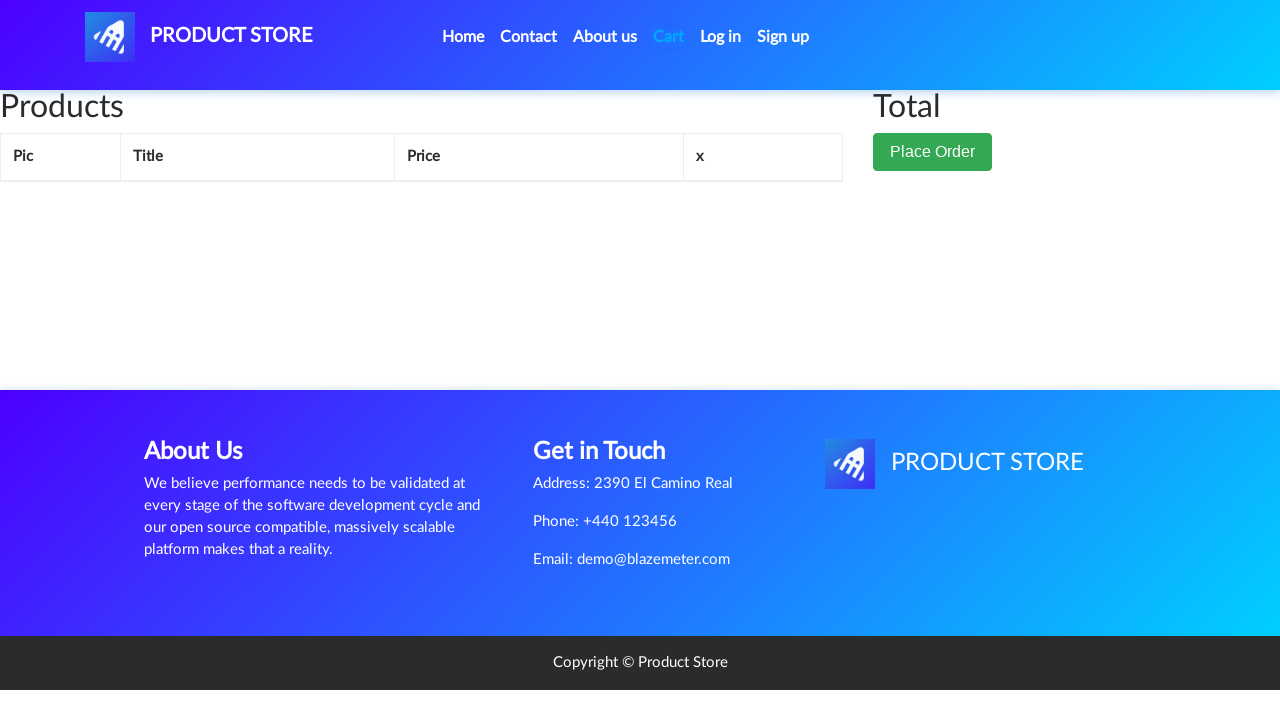

Waited for cart items to be displayed
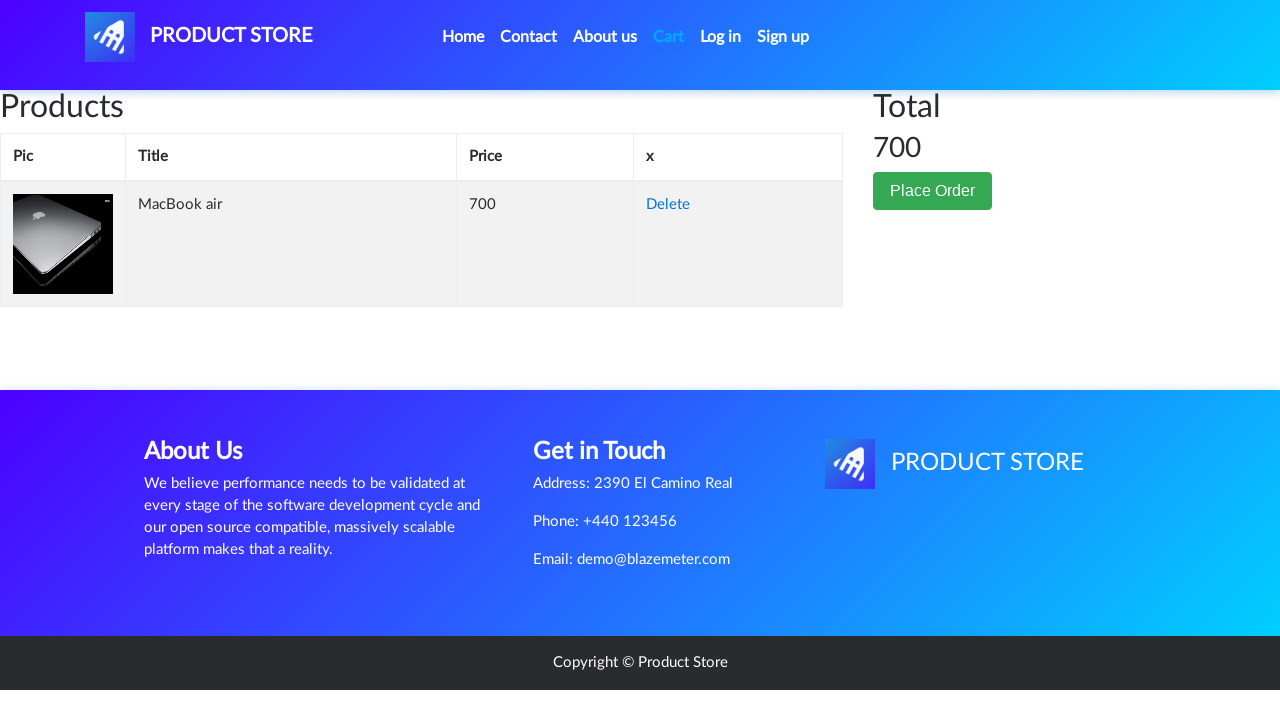

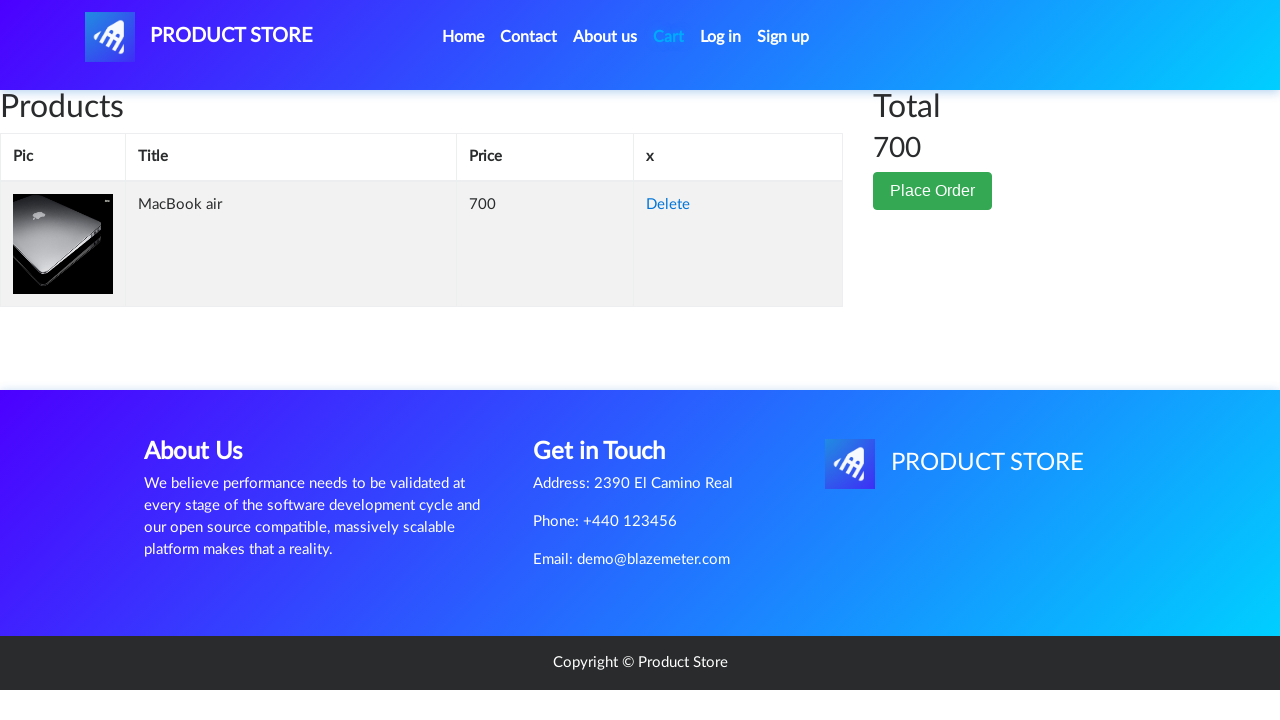